Tests window handling functionality by clicking a link that opens a new window, switching to that window, and verifying the new window's title

Starting URL: https://practice.cydeo.com/windows

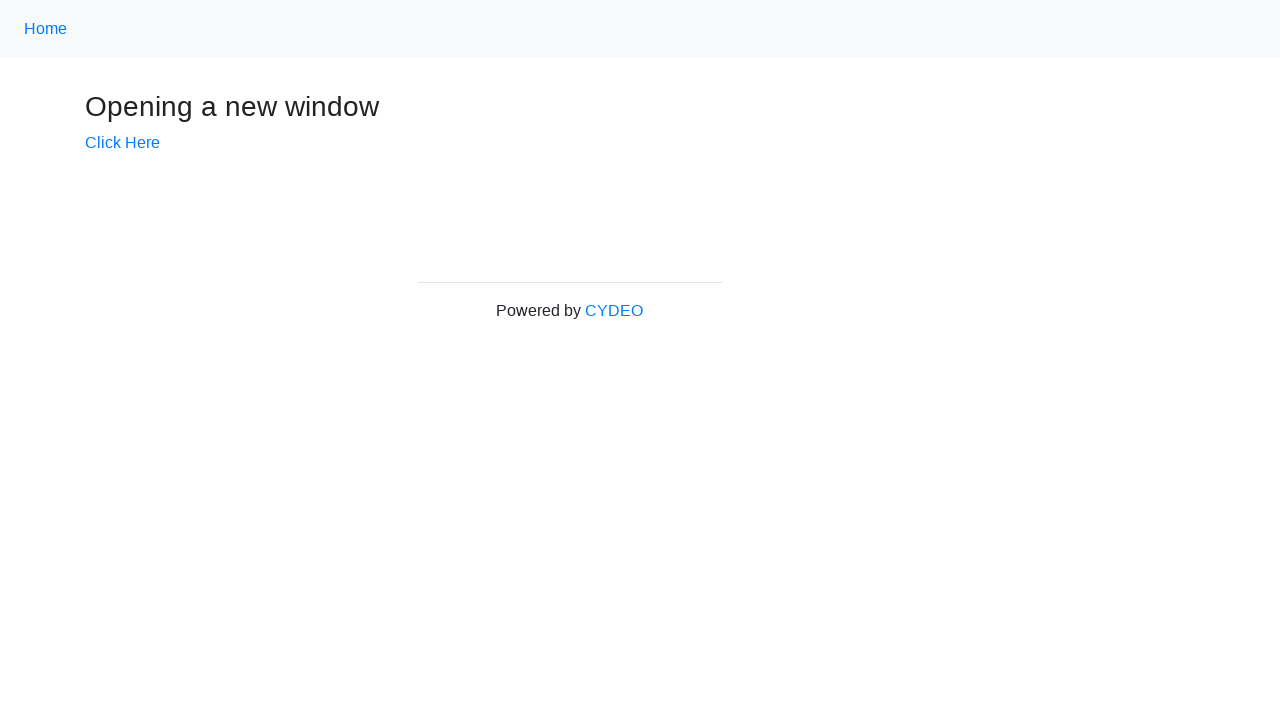

Verified initial page title is 'Windows'
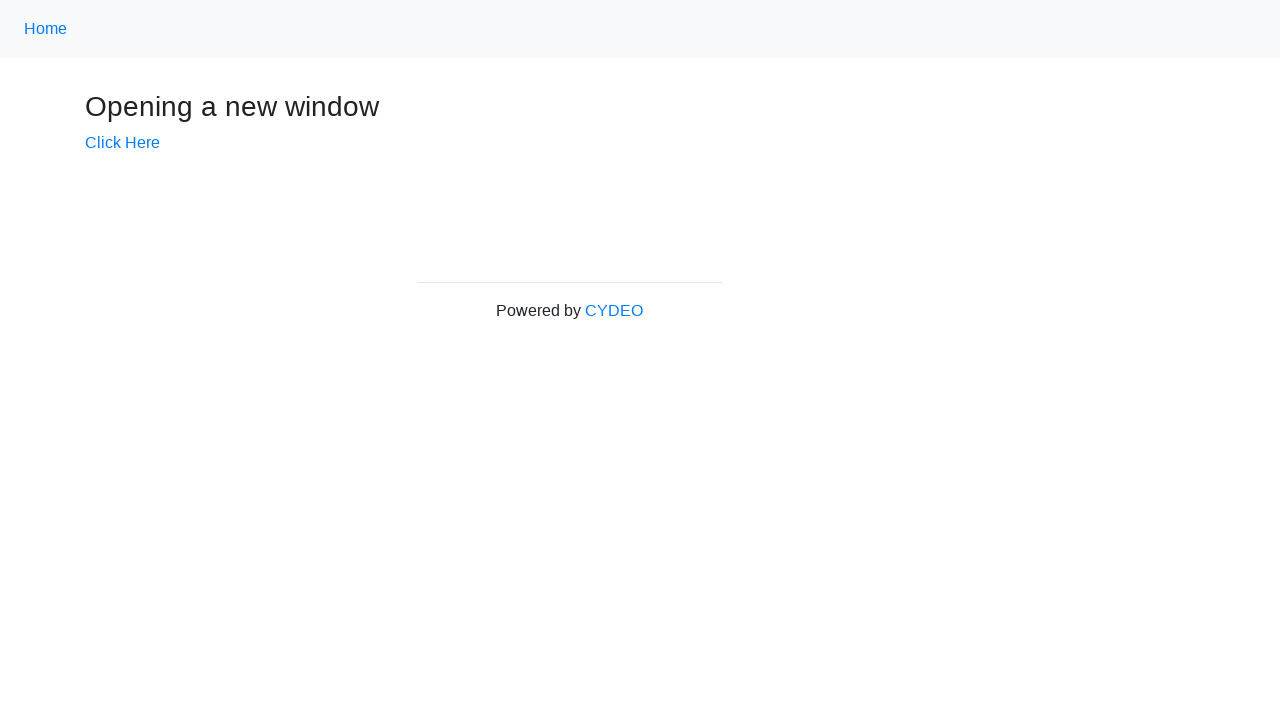

Clicked 'Click Here' link to open new window at (122, 143) on text=Click Here
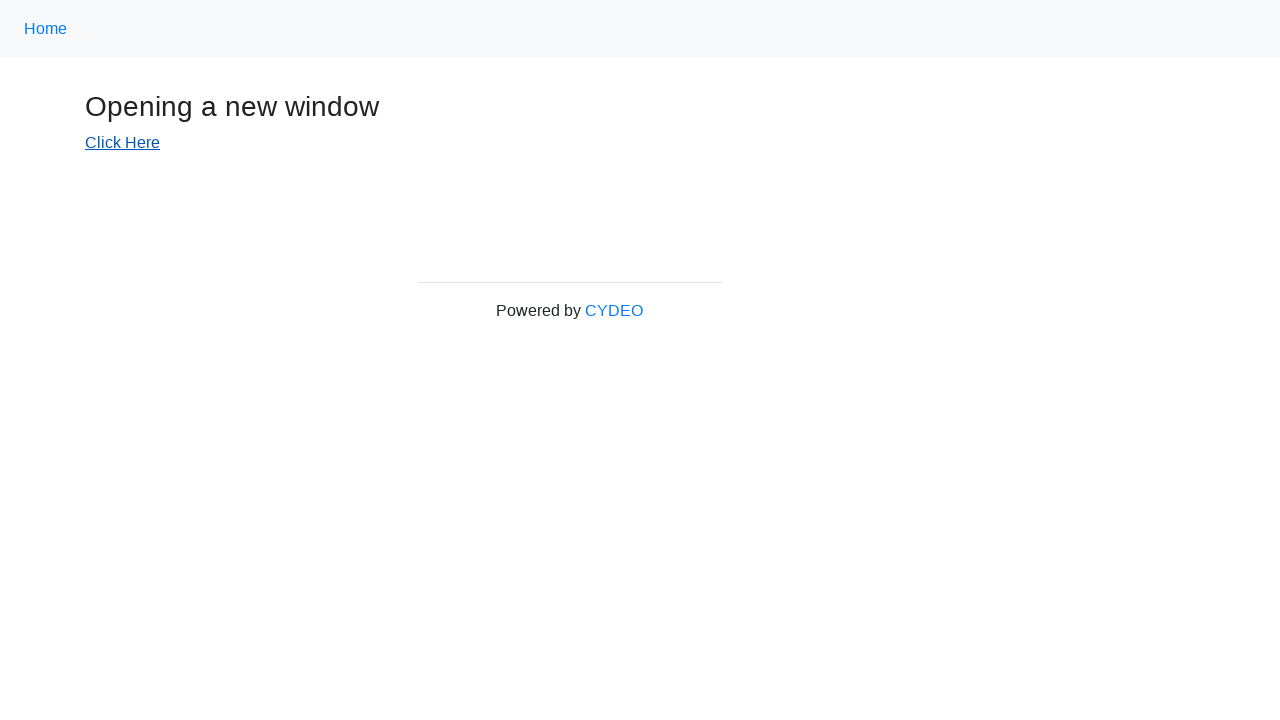

Captured new window/page object
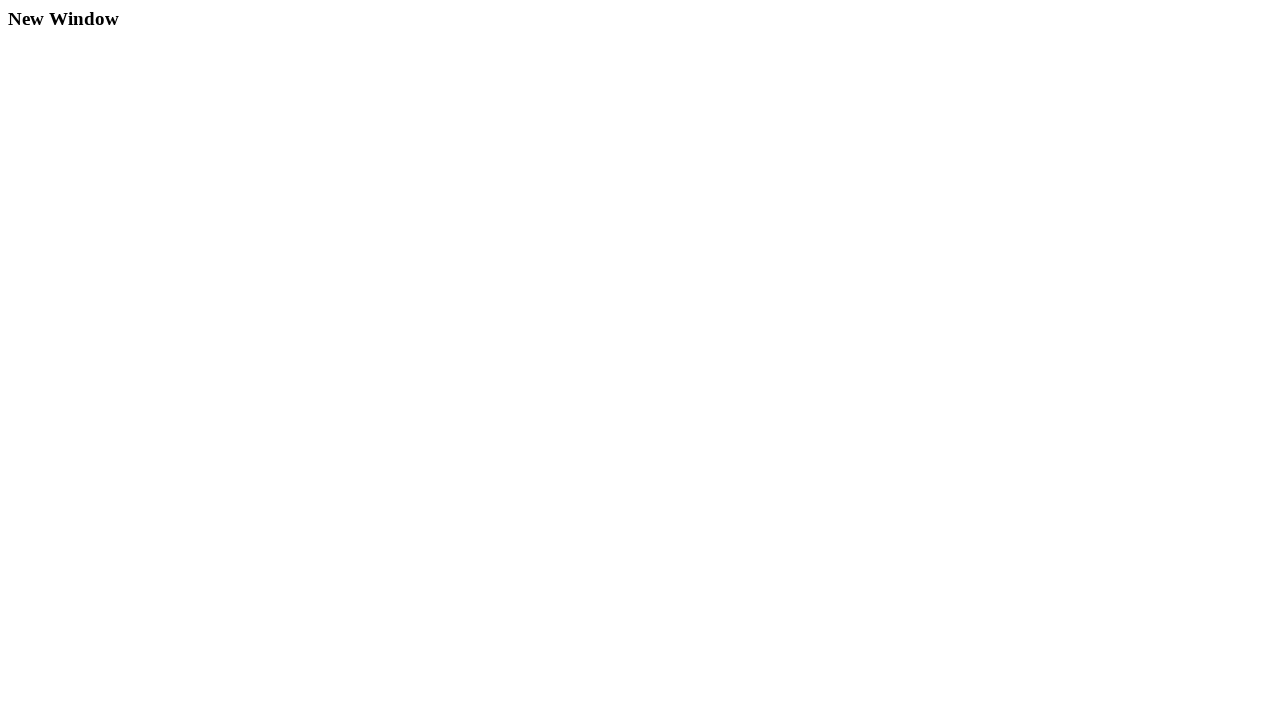

New window finished loading
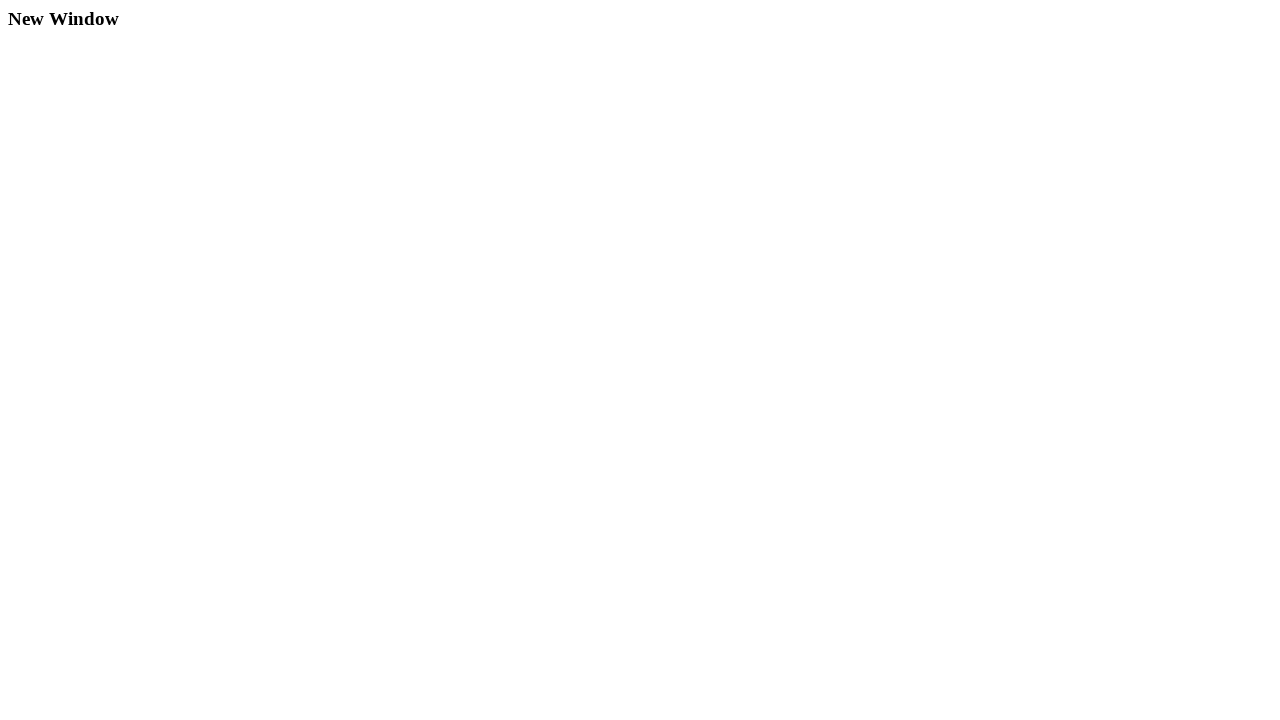

Verified new window title is 'New Window'
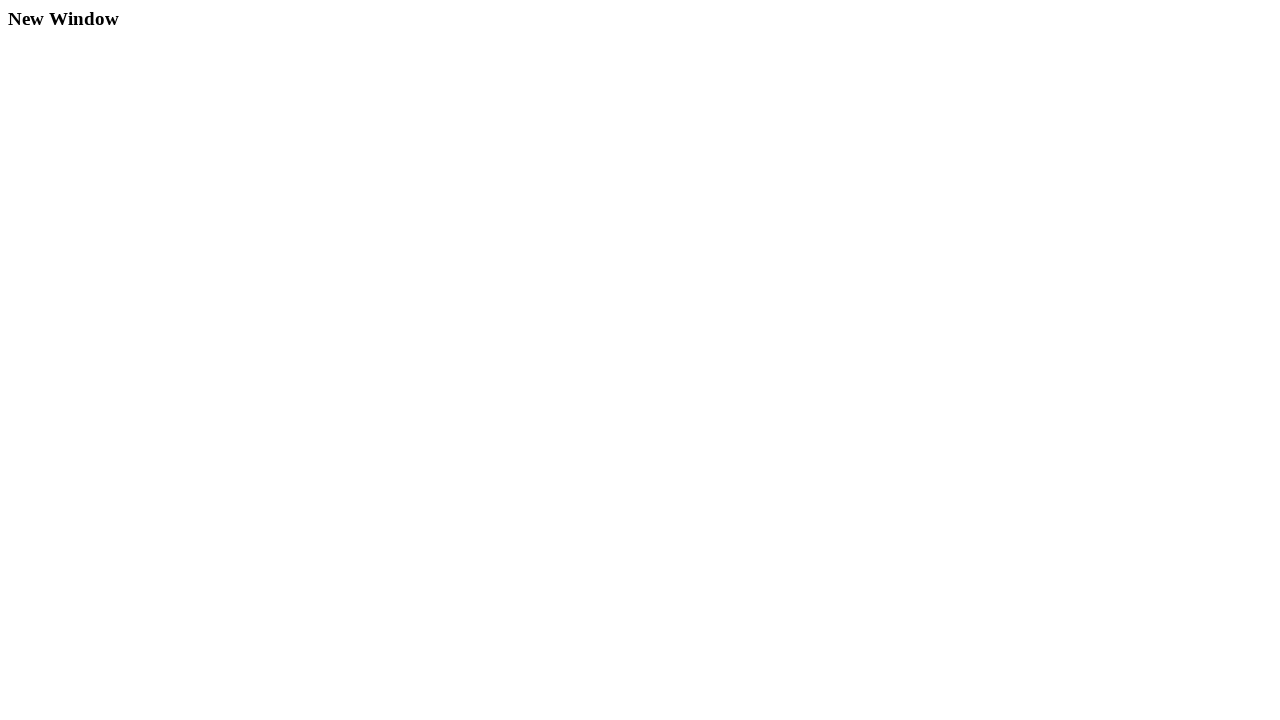

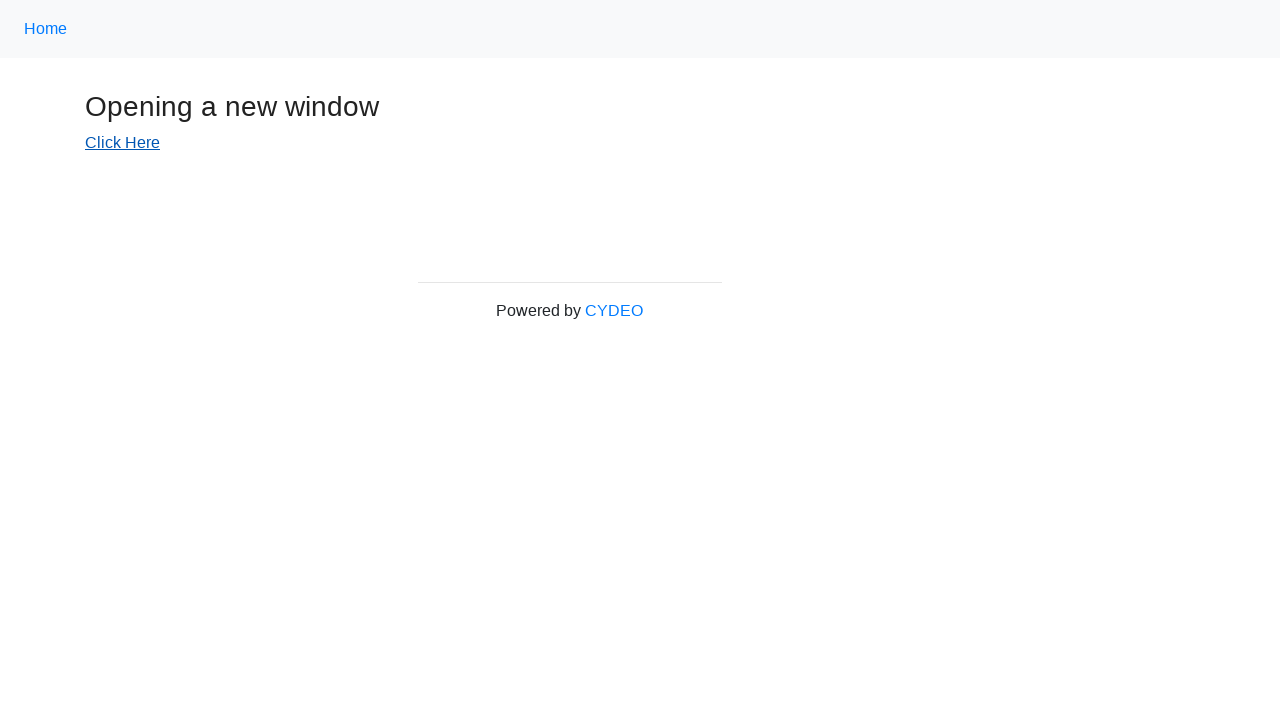